Loads DuckDuckGo homepage and verifies the page title is correct

Starting URL: http://www.duckduckgo.com

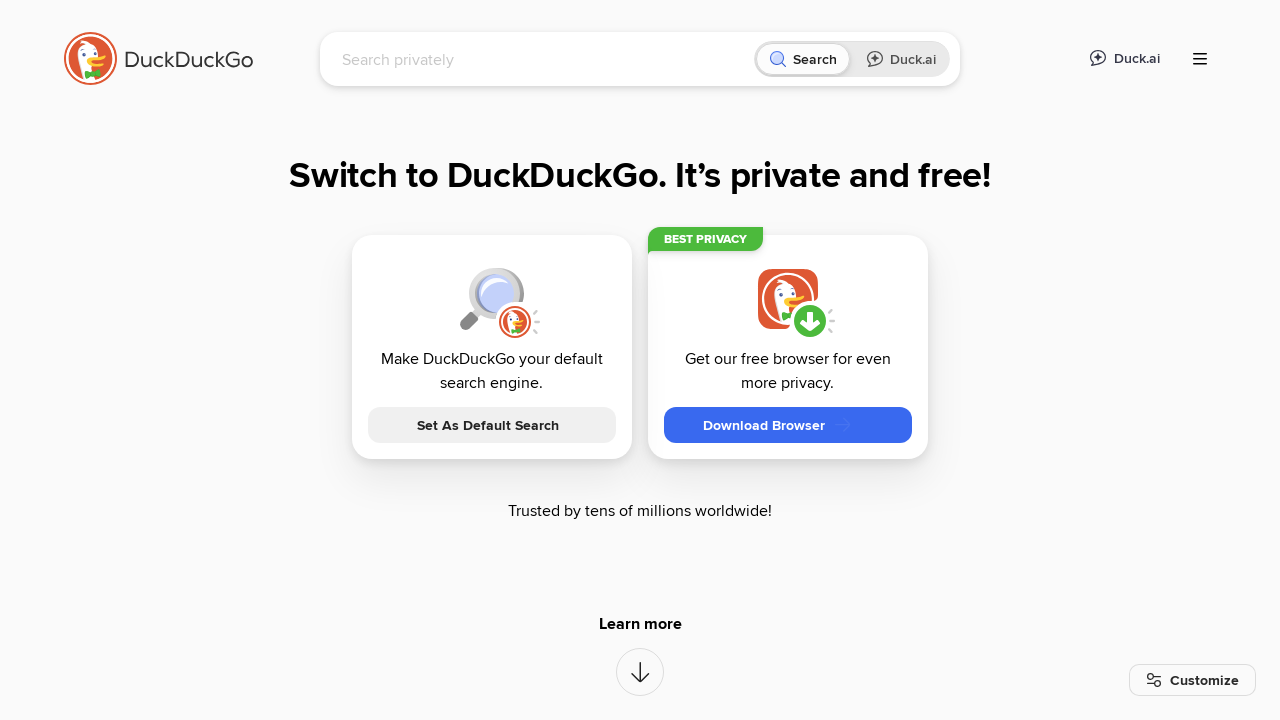

Waited for page to reach domcontentloaded state
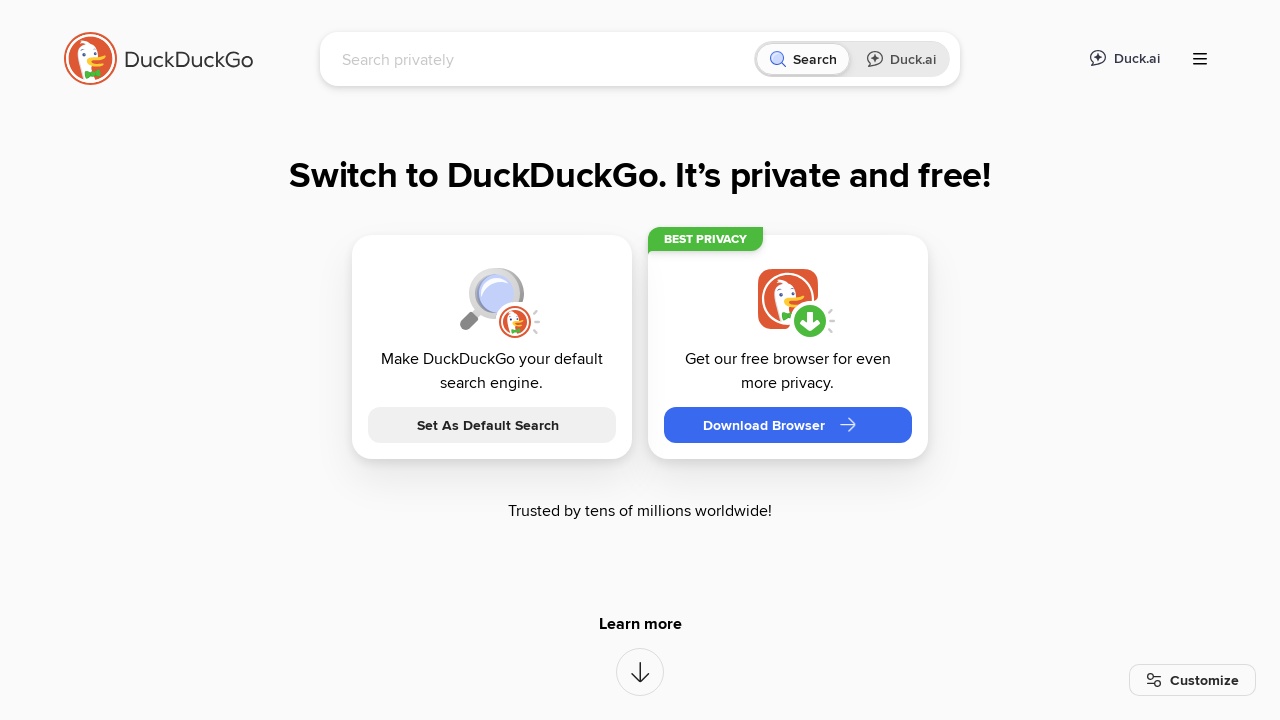

Verified page title contains 'DuckDuckGo' - actual title: 'DuckDuckGo - Protection. Privacy. Peace of mind.'
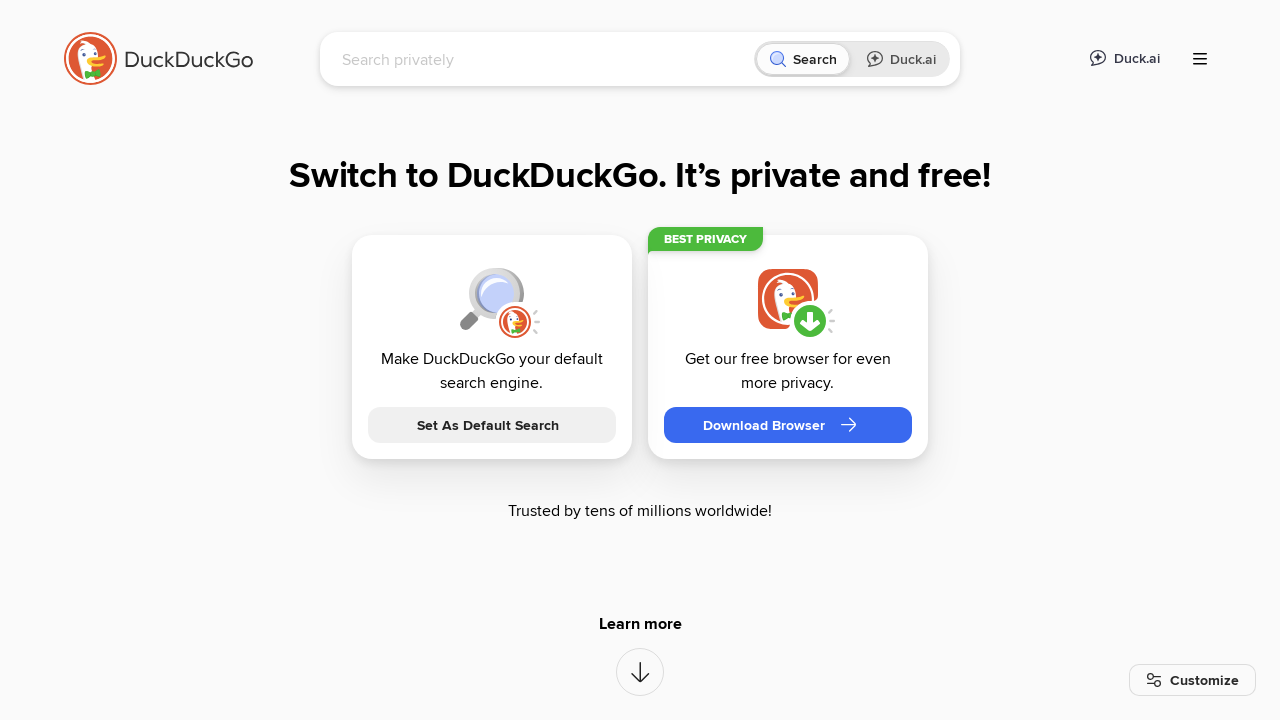

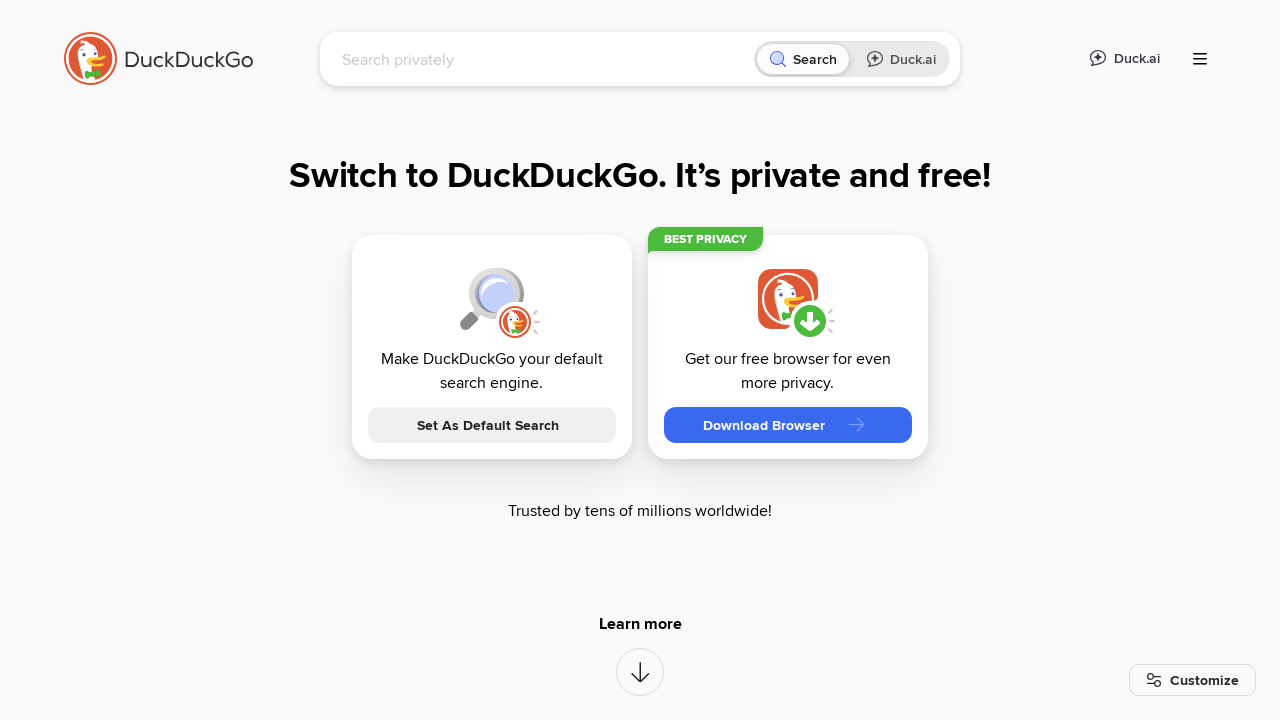